Tests that entering empty text when editing removes the todo item

Starting URL: https://demo.playwright.dev/todomvc

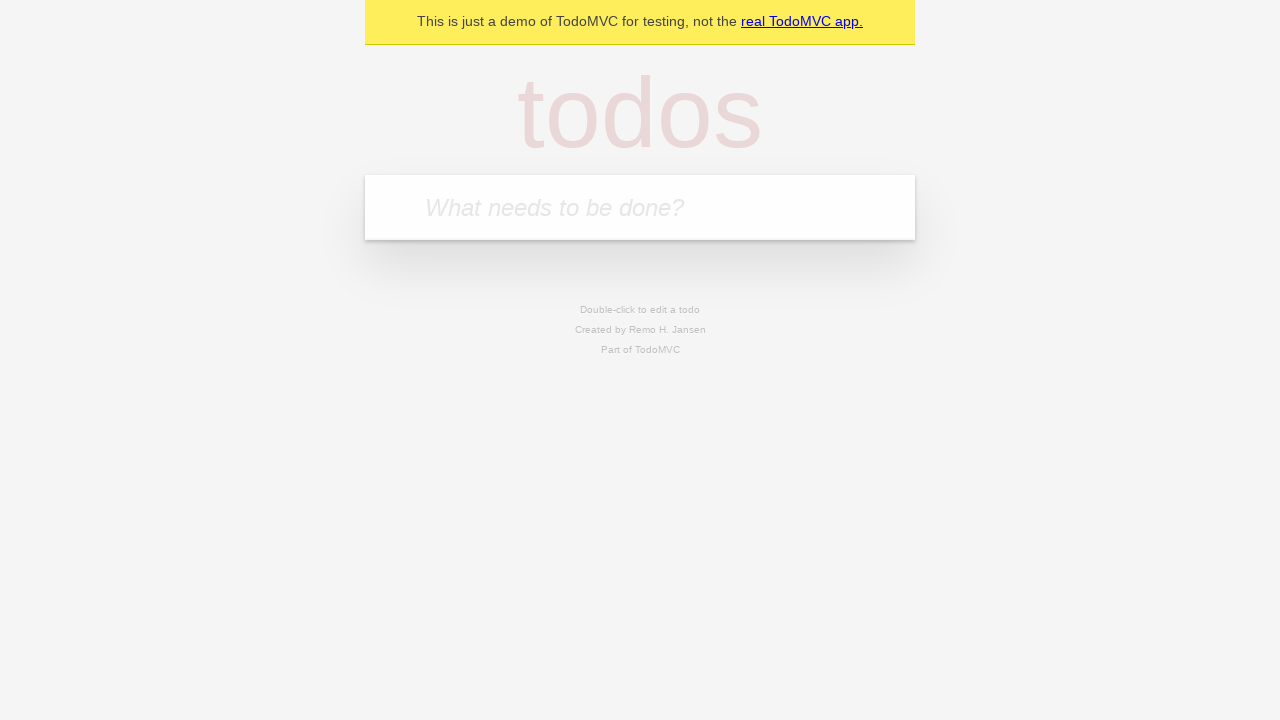

Filled todo input with 'buy some cheese' on internal:attr=[placeholder="What needs to be done?"i]
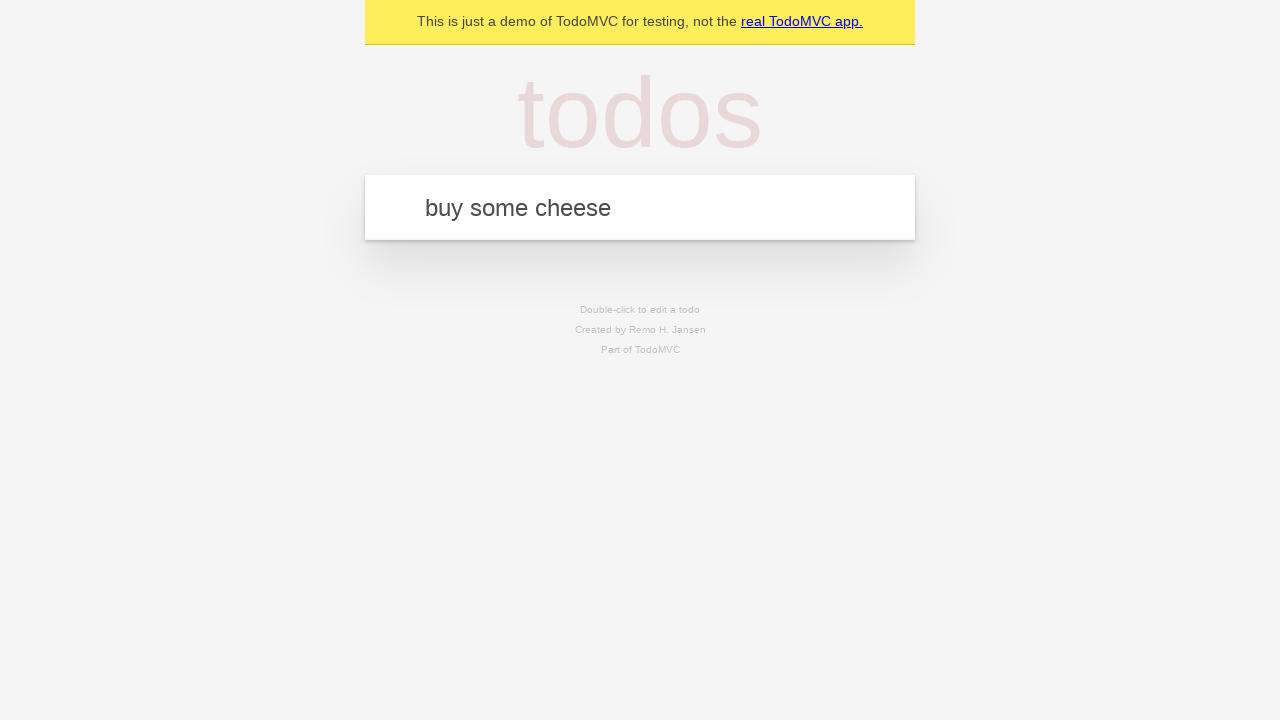

Pressed Enter to add first todo on internal:attr=[placeholder="What needs to be done?"i]
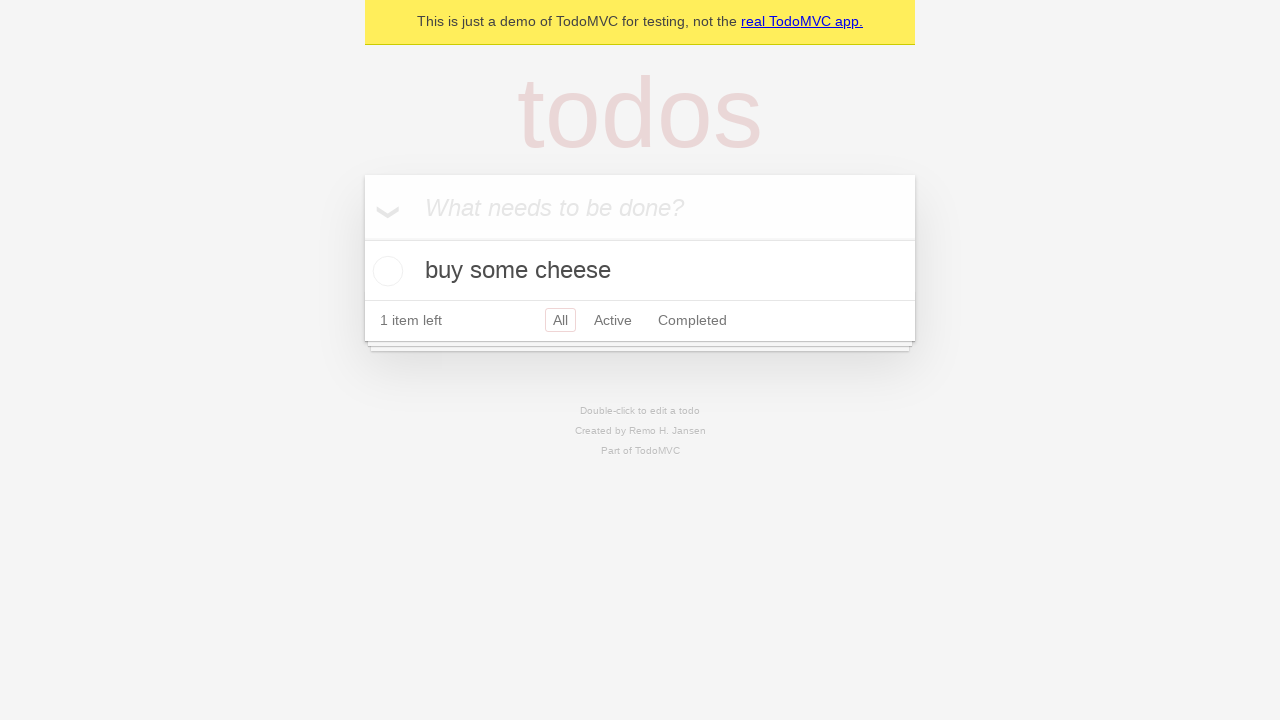

Filled todo input with 'feed the cat' on internal:attr=[placeholder="What needs to be done?"i]
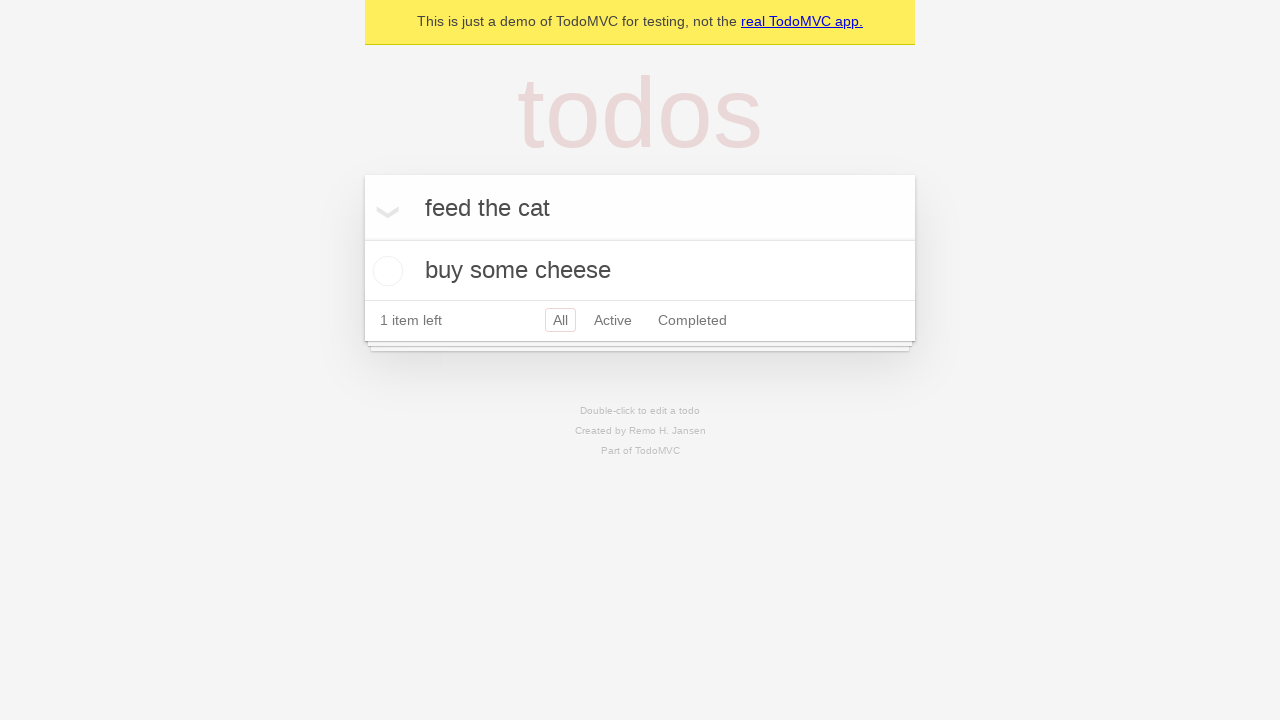

Pressed Enter to add second todo on internal:attr=[placeholder="What needs to be done?"i]
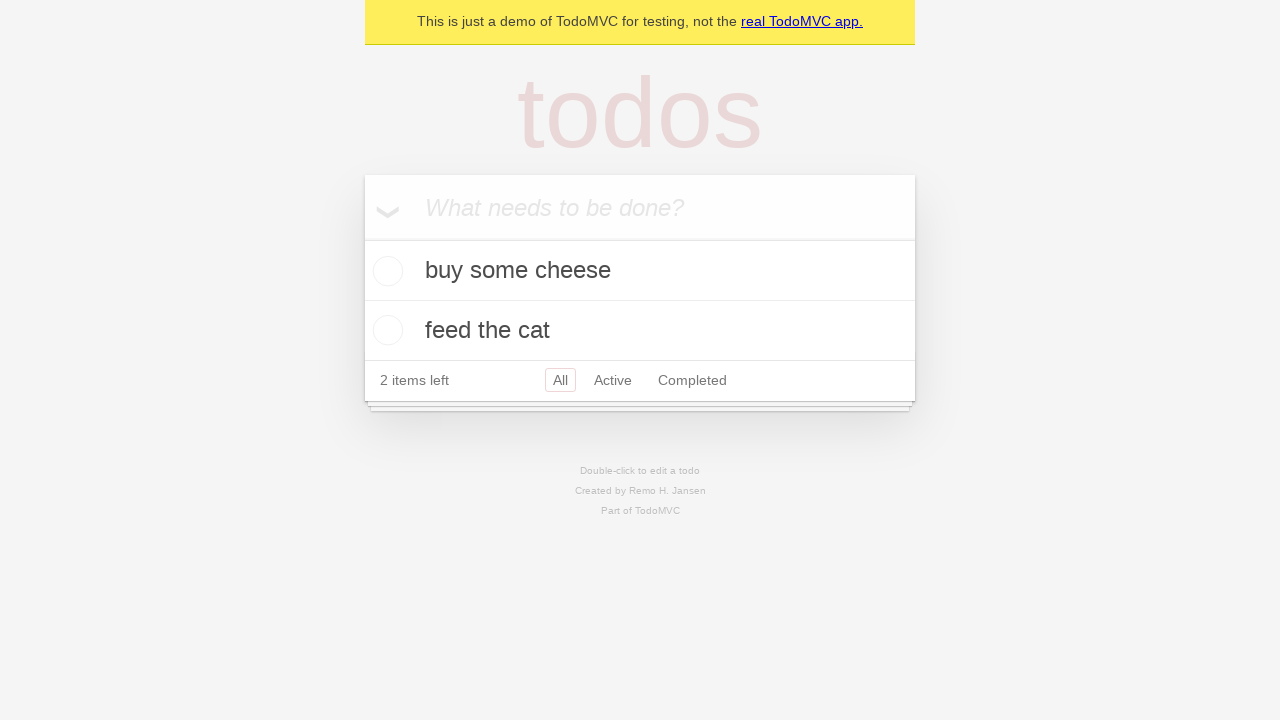

Filled todo input with 'book a doctors appointment' on internal:attr=[placeholder="What needs to be done?"i]
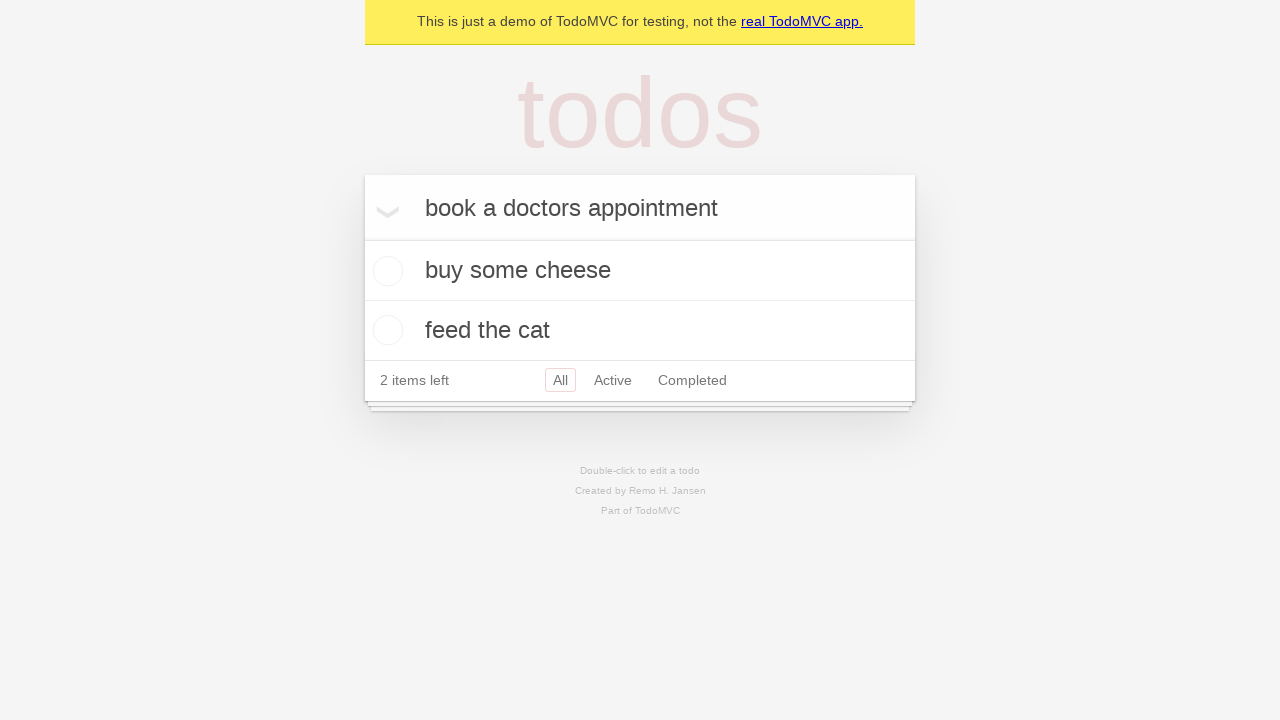

Pressed Enter to add third todo on internal:attr=[placeholder="What needs to be done?"i]
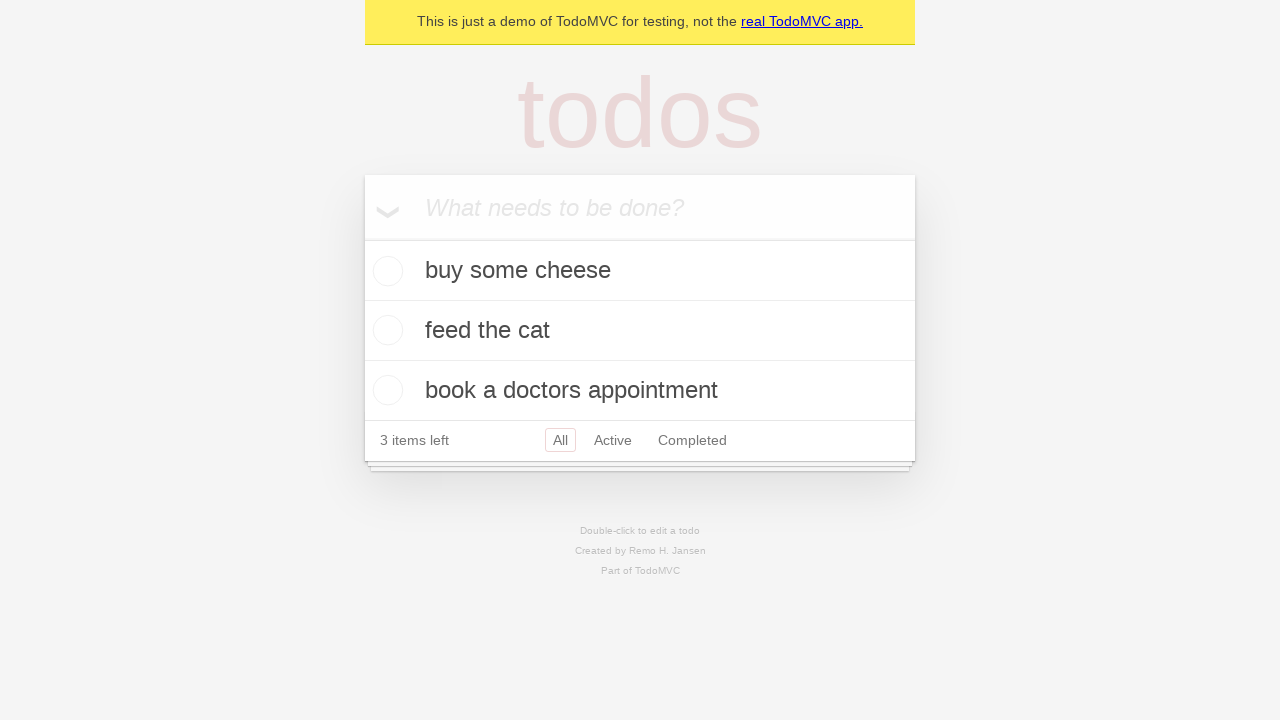

Double-clicked second todo to enter edit mode at (640, 331) on internal:testid=[data-testid="todo-item"s] >> nth=1
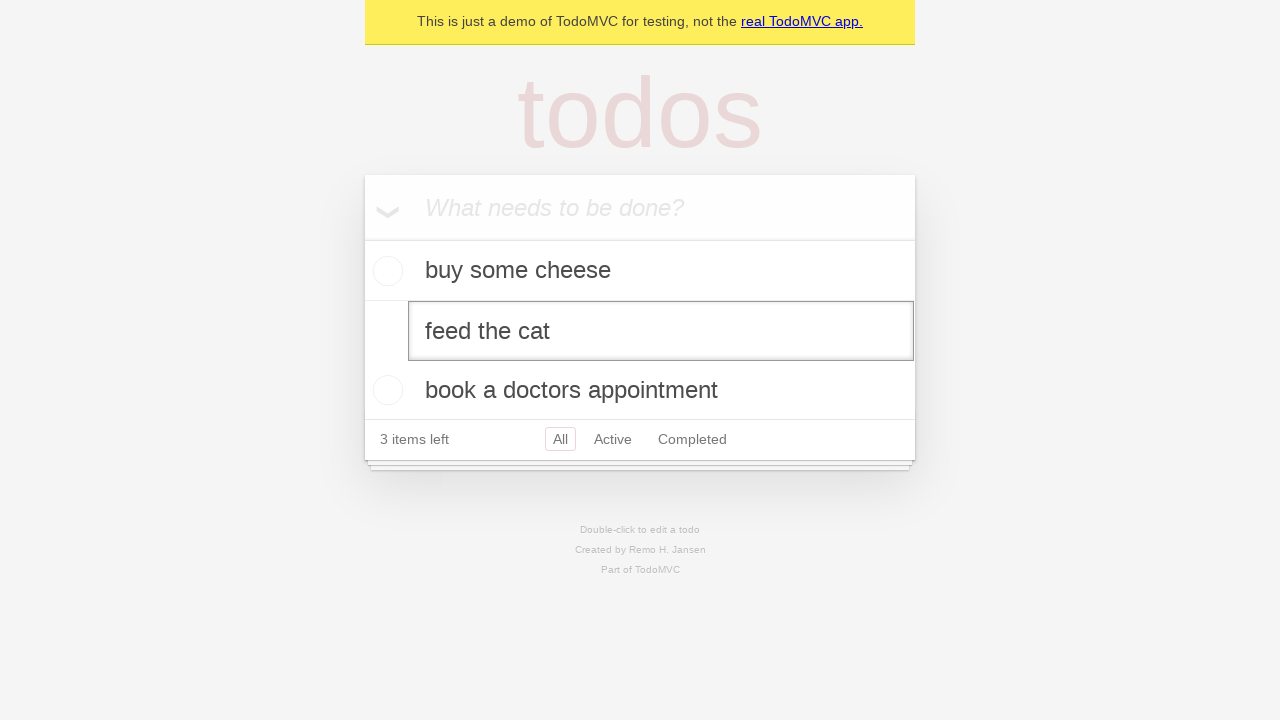

Cleared the edit text field on internal:testid=[data-testid="todo-item"s] >> nth=1 >> internal:role=textbox[nam
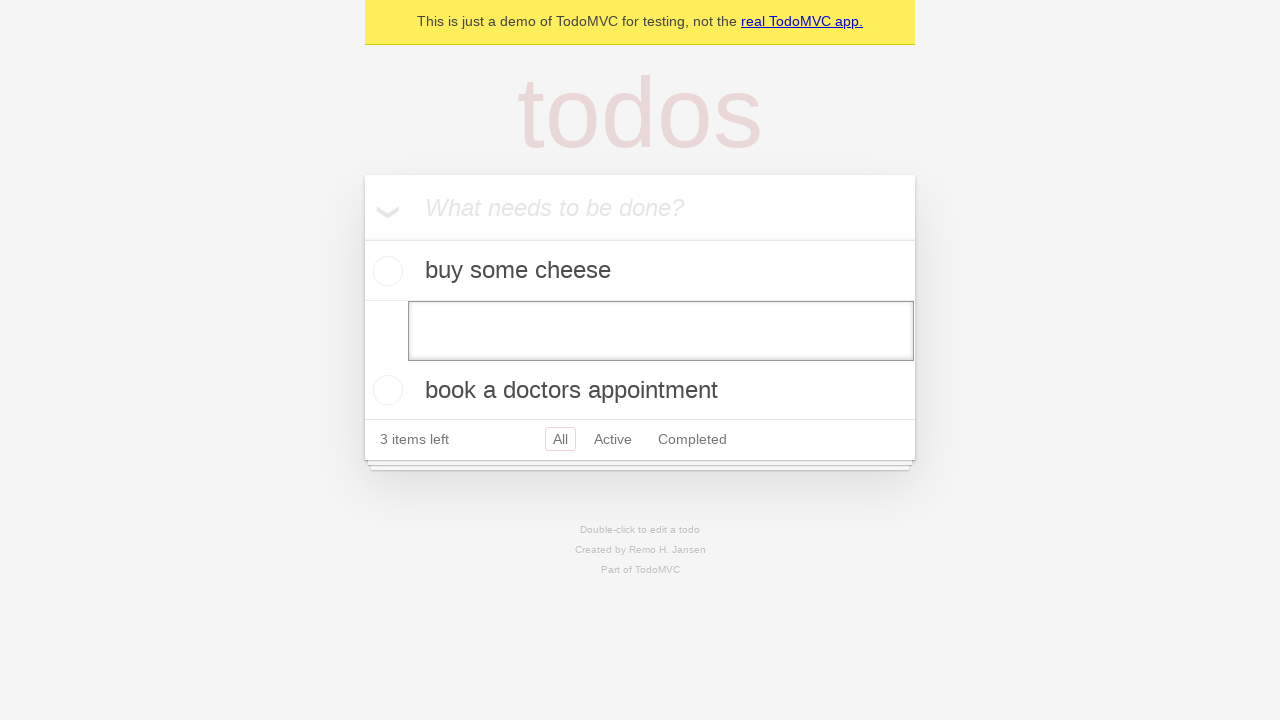

Pressed Enter to submit empty text, removing the todo item on internal:testid=[data-testid="todo-item"s] >> nth=1 >> internal:role=textbox[nam
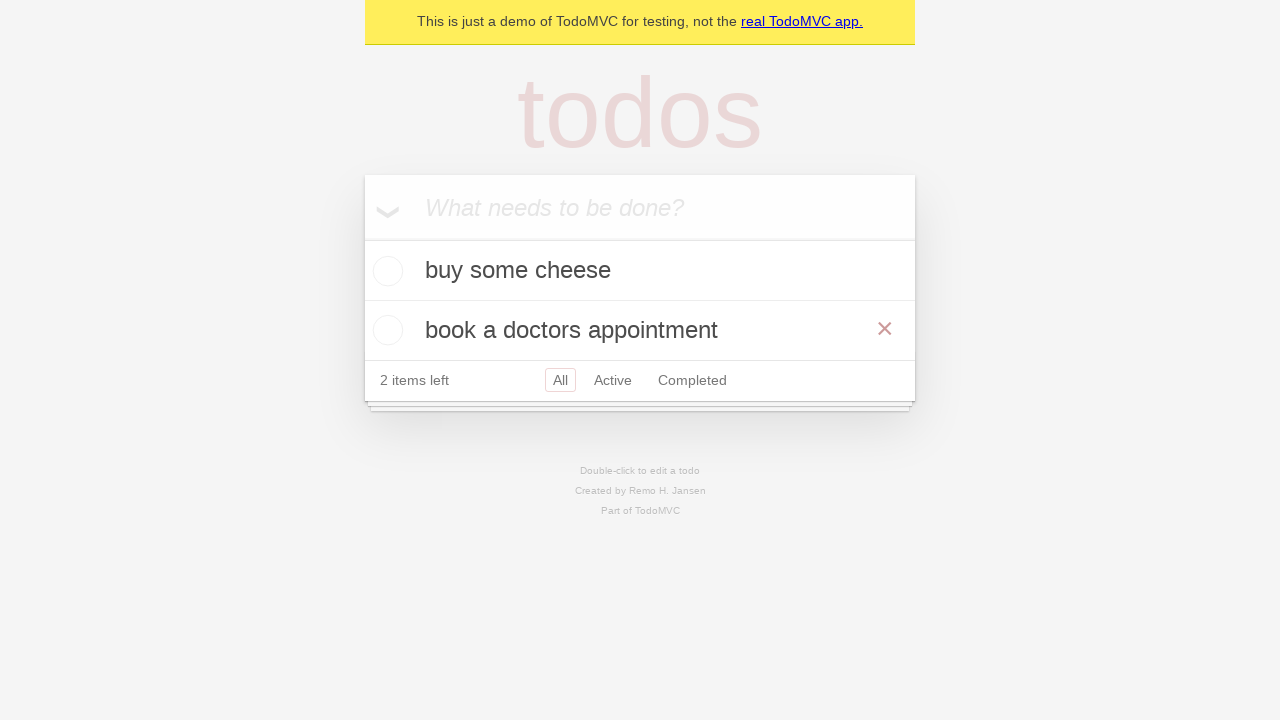

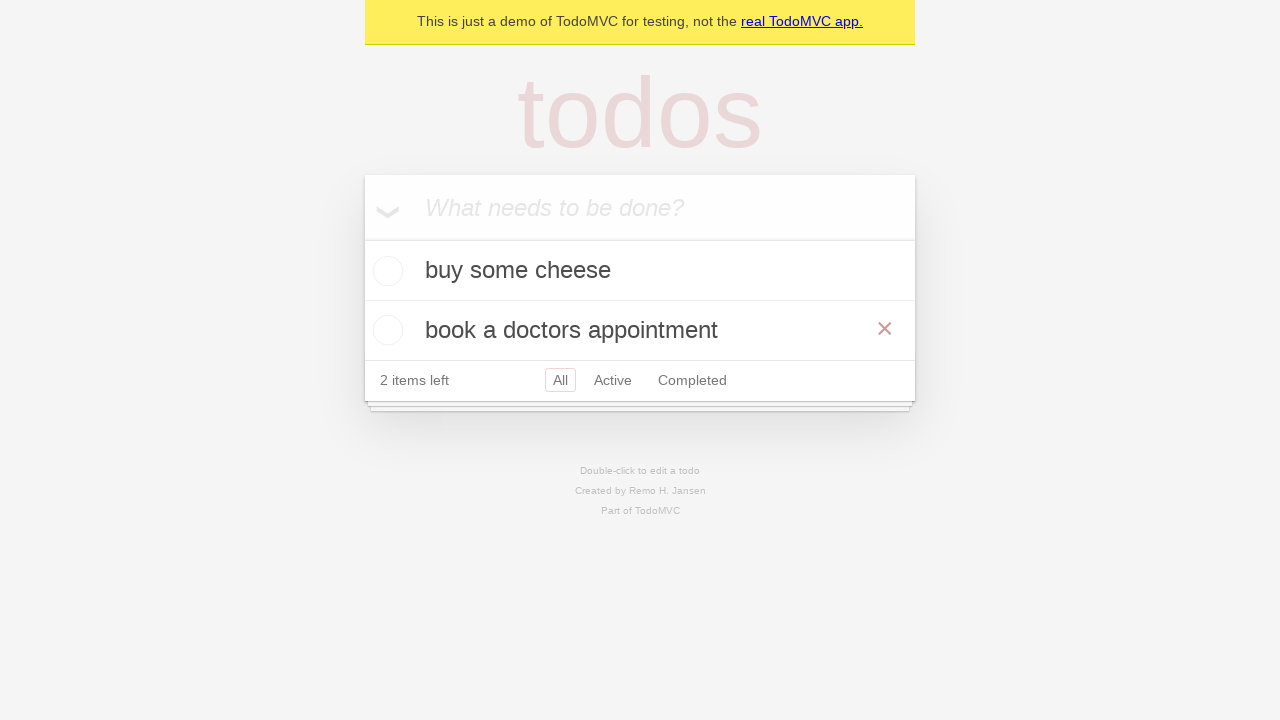